Tests browser window popup handling by clicking a LinkedIn link that opens in a new window, switching between parent and child windows, and closing the child window

Starting URL: https://opensource-demo.orangehrmlive.com/

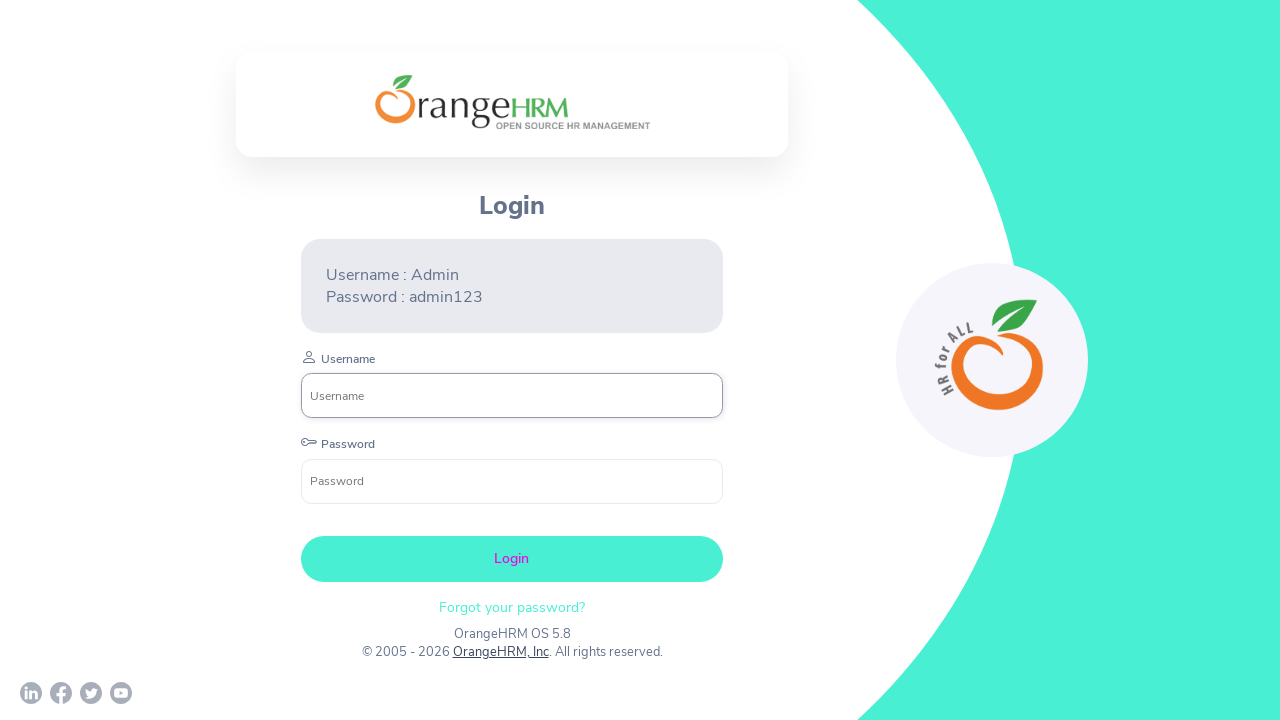

Waited 5 seconds for page to load
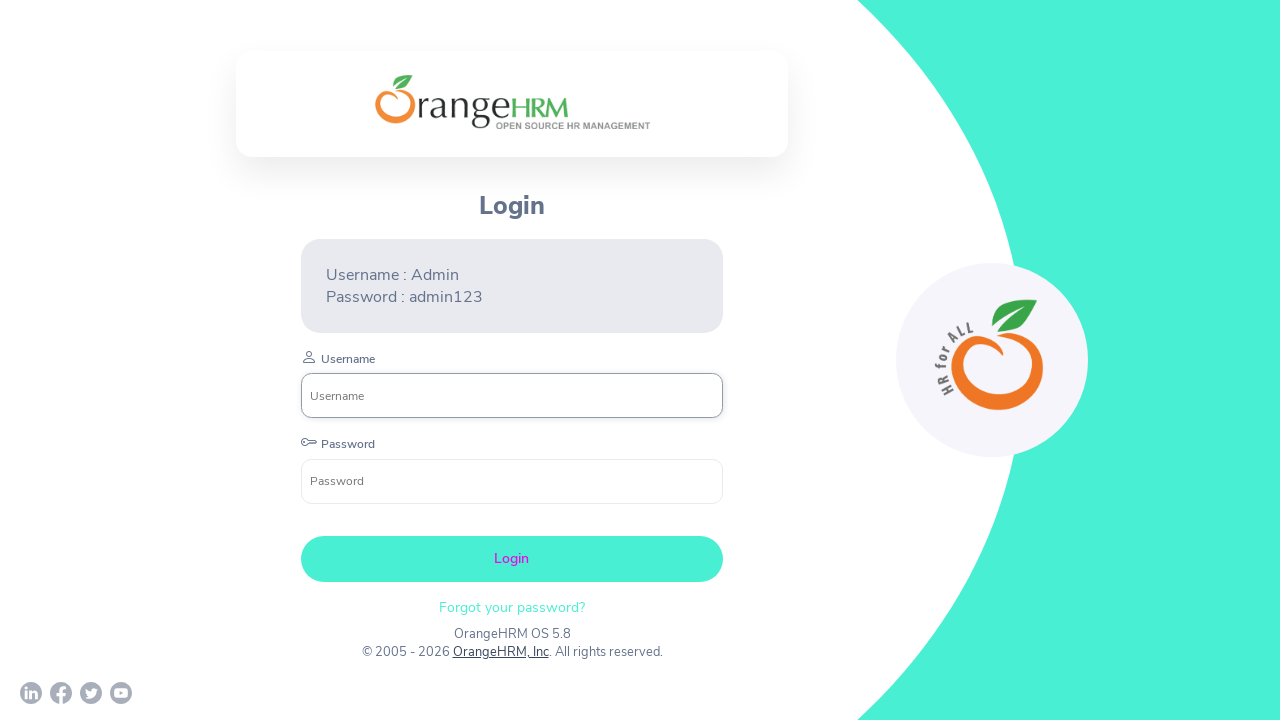

Clicked LinkedIn link to open new window at (31, 693) on xpath=//a[contains(@href,'linkedin')]
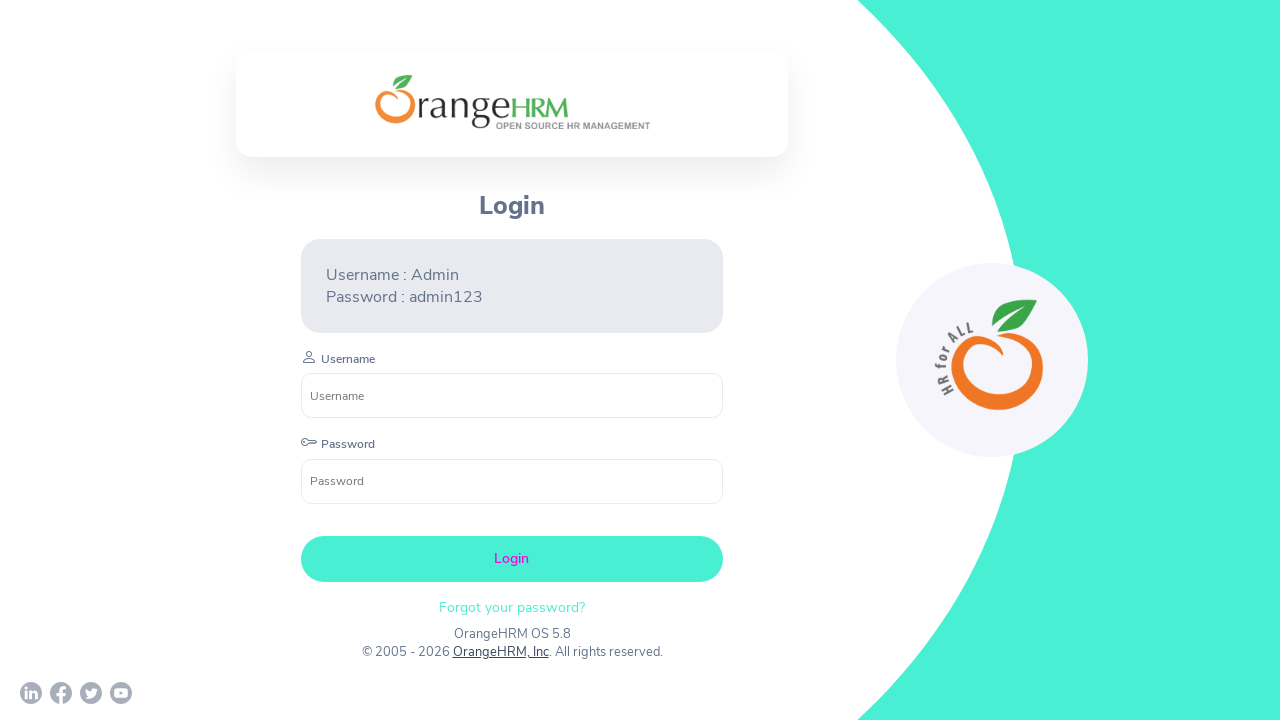

Child window opened and captured
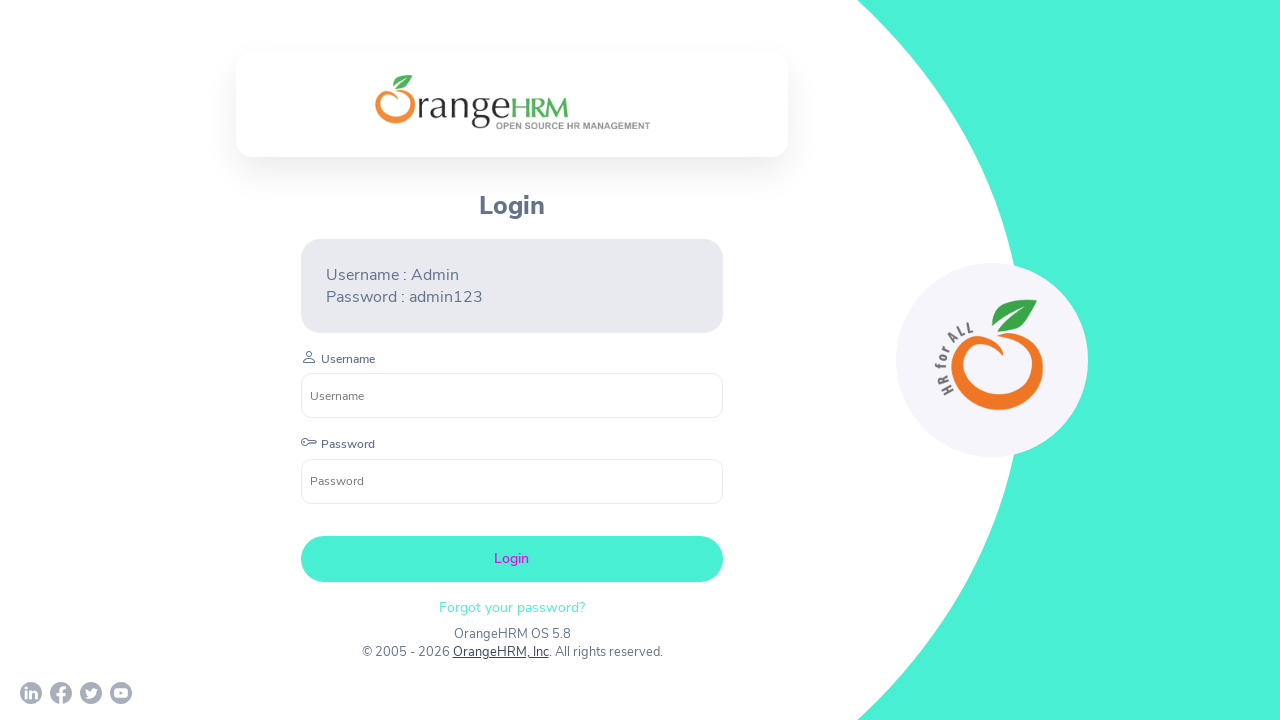

Retrieved child window URL: chrome-error://chromewebdata/
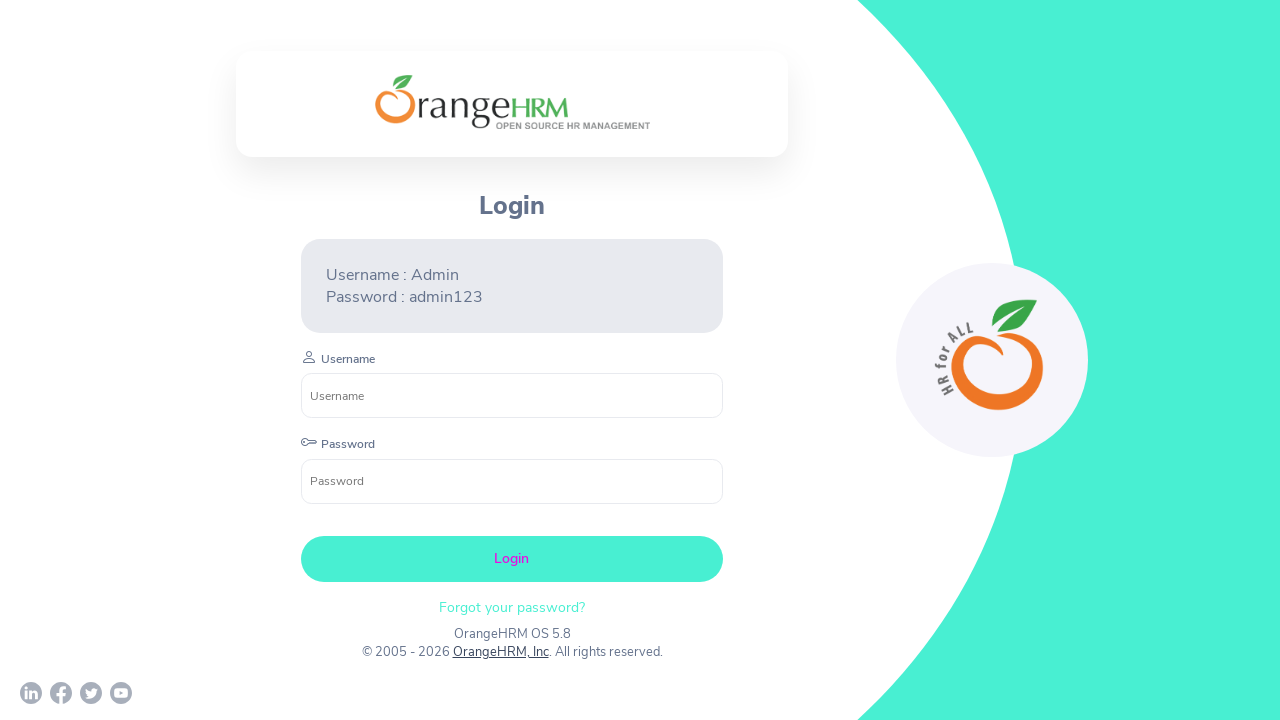

Closed child window
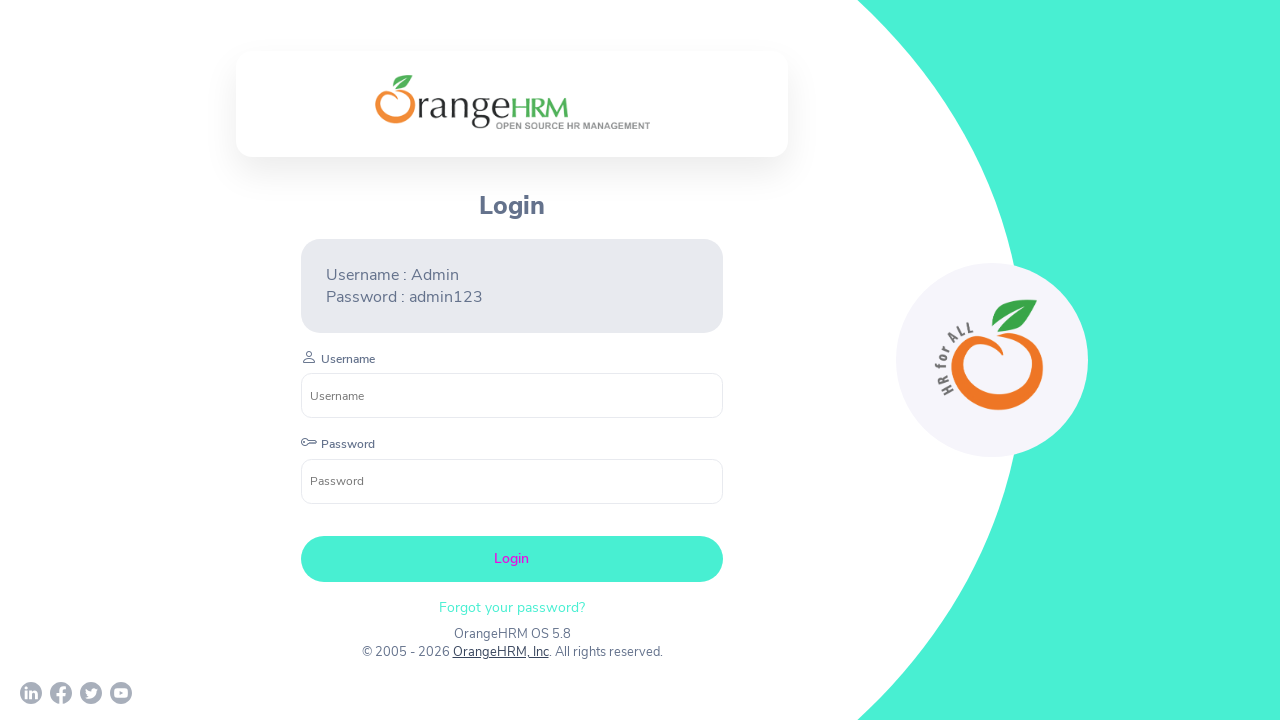

Verified parent window is still active with URL: https://opensource-demo.orangehrmlive.com/web/index.php/auth/login
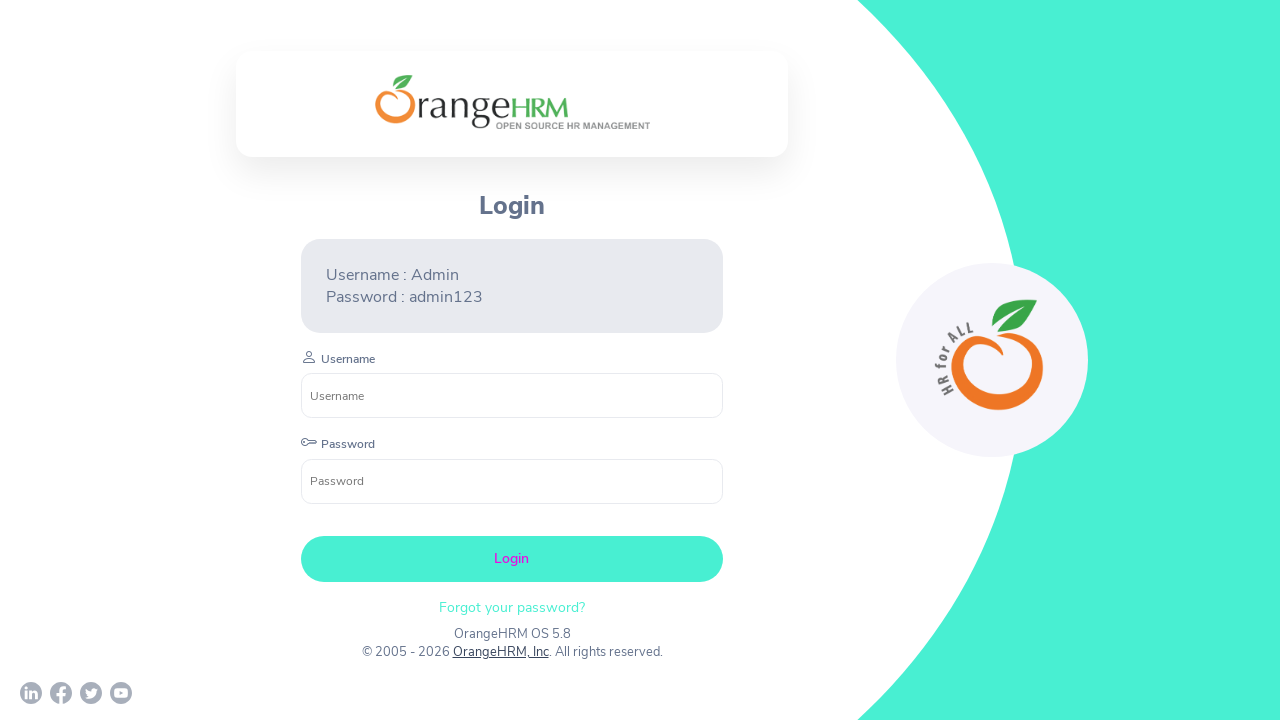

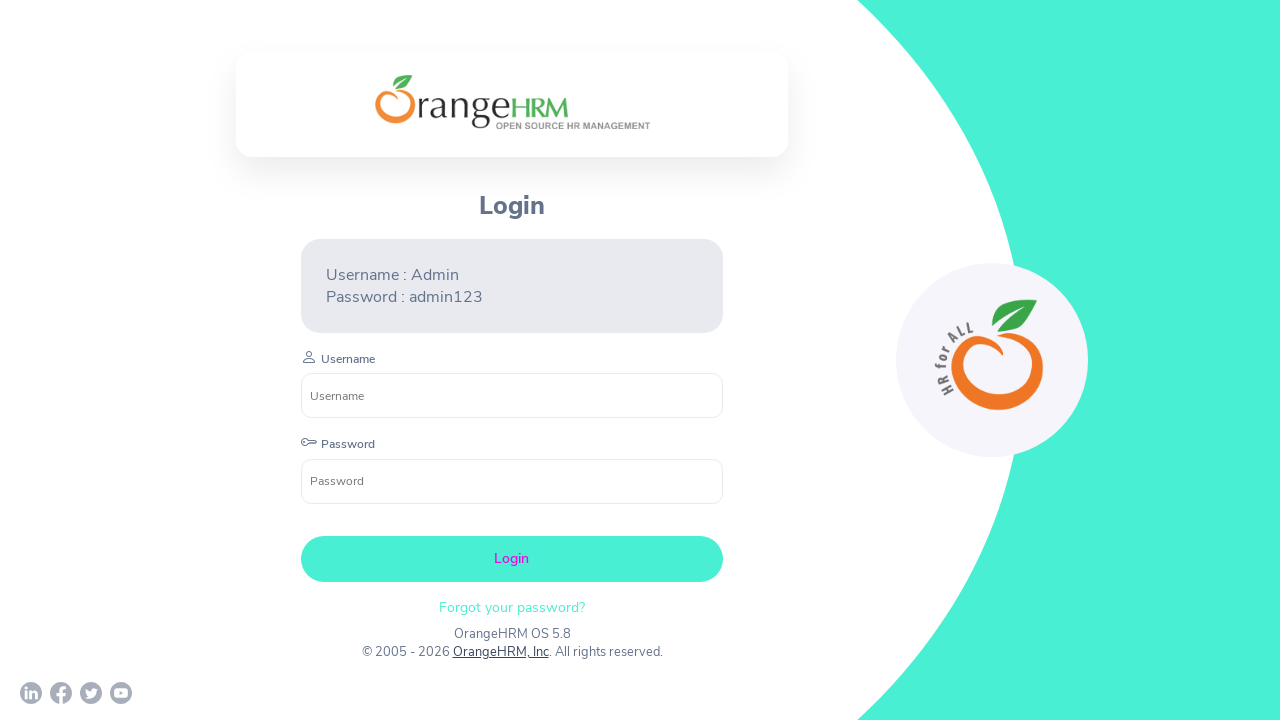